Navigates to Python.org homepage and verifies the page title contains "Python"

Starting URL: https://www.python.org

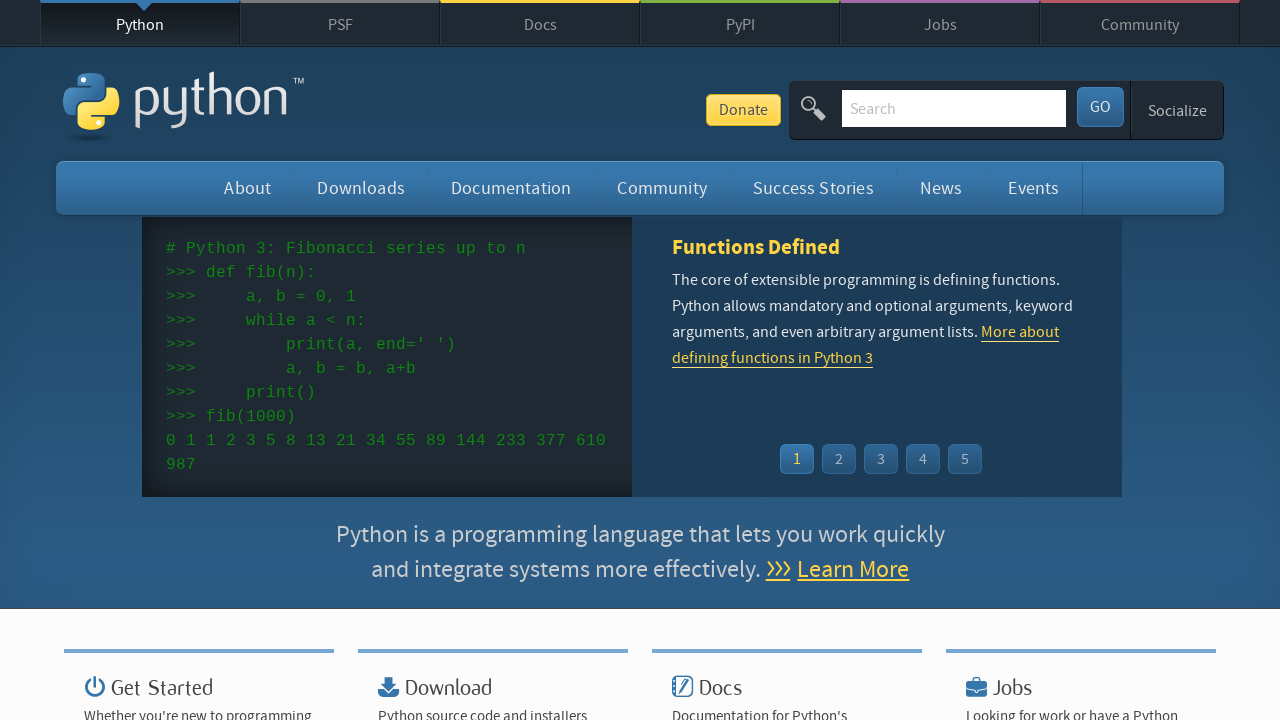

Navigated to Python.org homepage
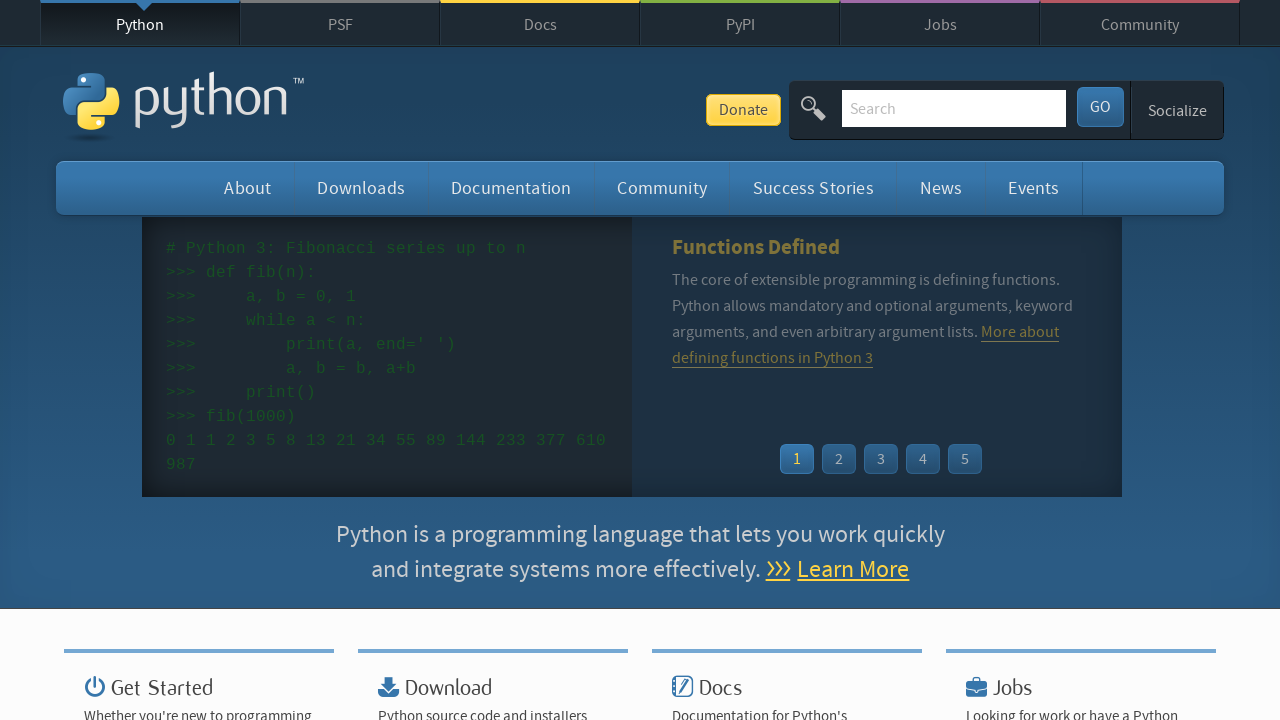

Verified page title contains 'Python'
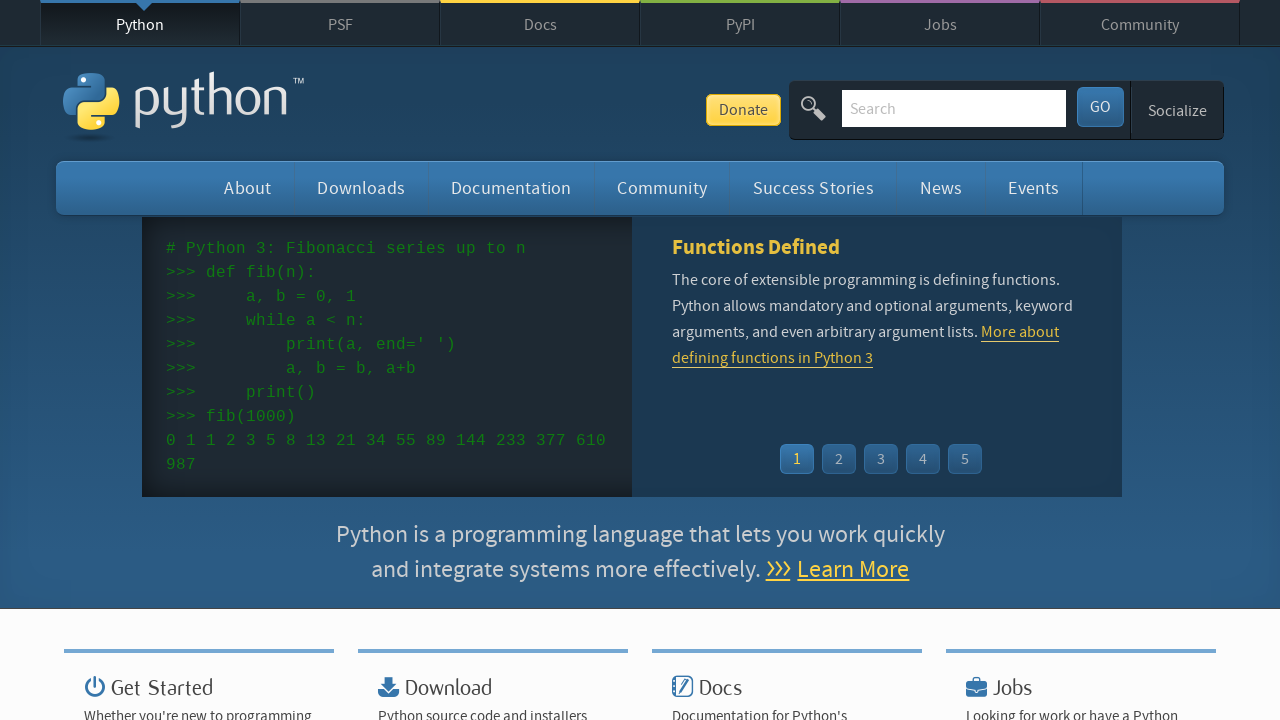

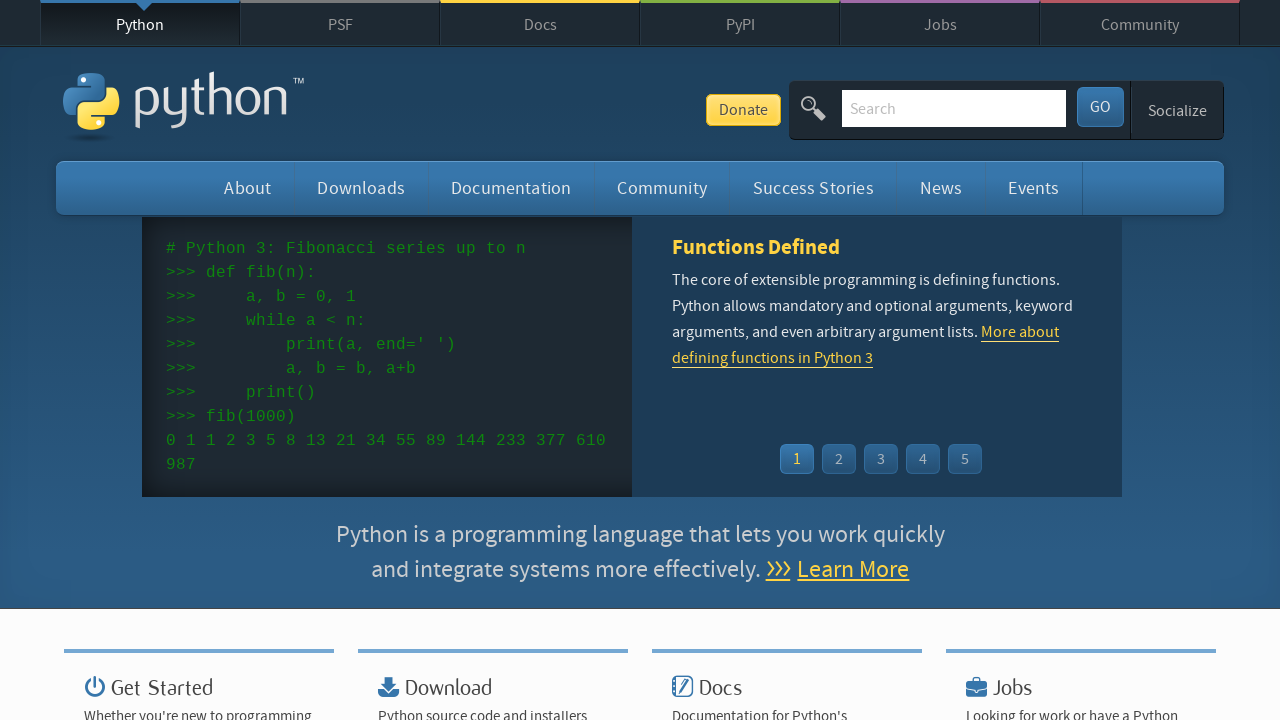